Tests navigation to the last page of authors and verifies the last author's ranking is displayed

Starting URL: https://habr.com/

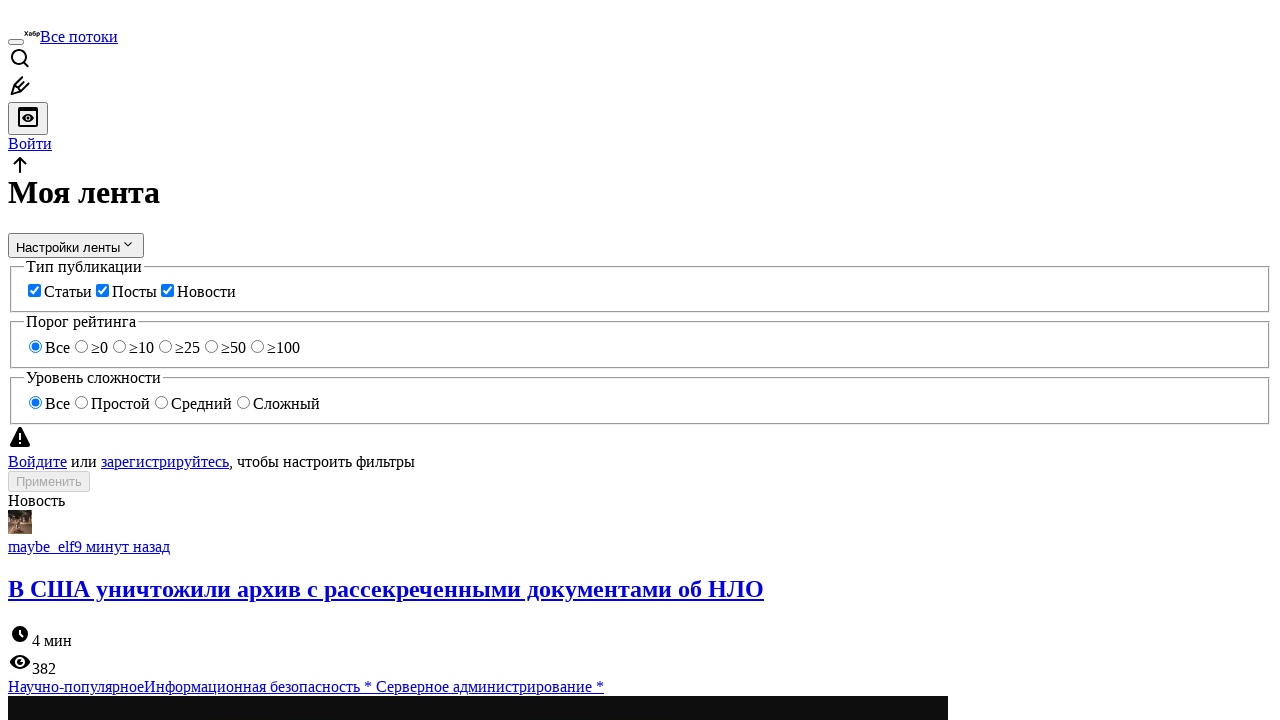

Clicked on 'Авторы' (Authors) link at (75, 361) on text=Авторы
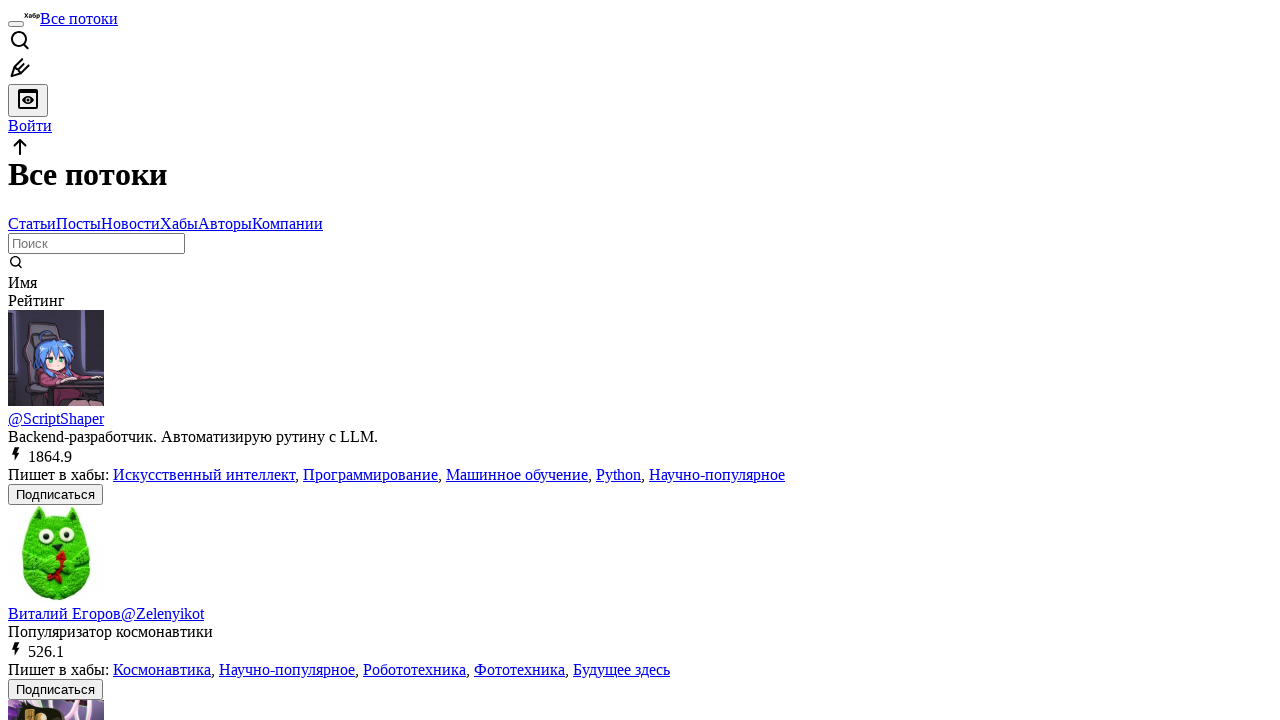

Clicked on the last page number in pagination at (36, 360) on div.tm-pagination__page-group a:last-child
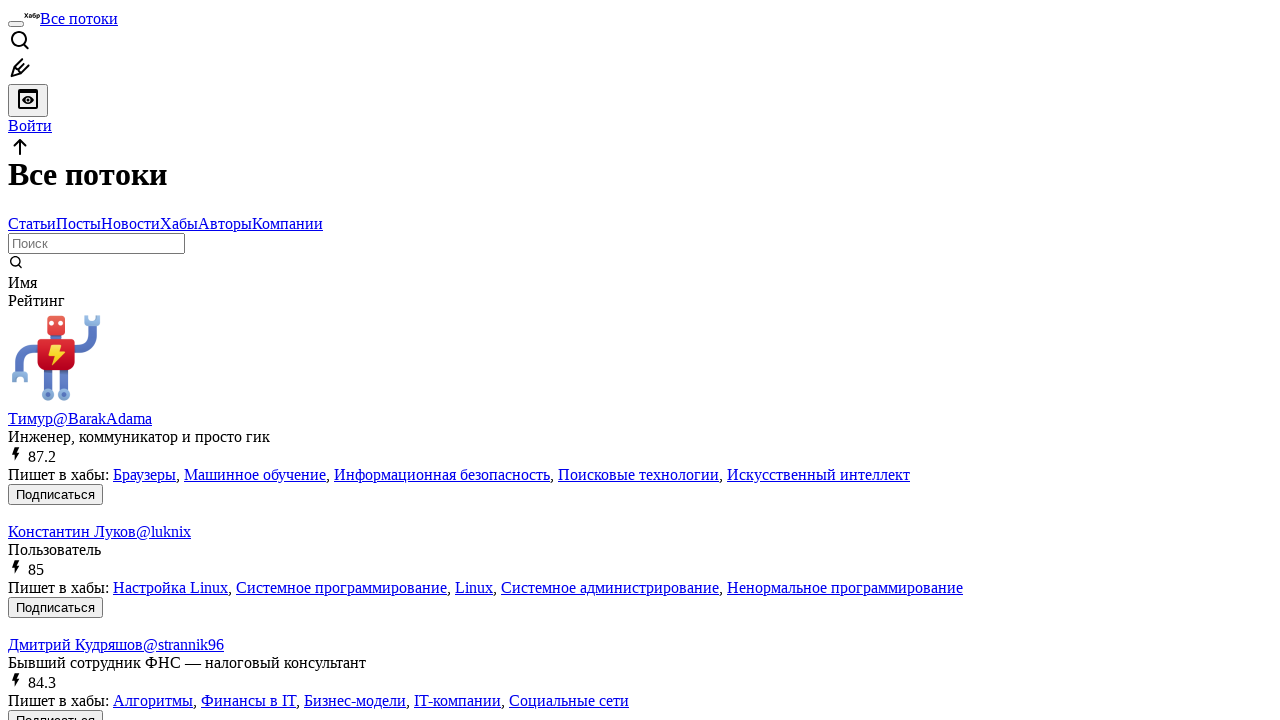

Clicked on the last user nickname in the list at (108, 360) on a.tm-user-snippet__nickname >> nth=-1
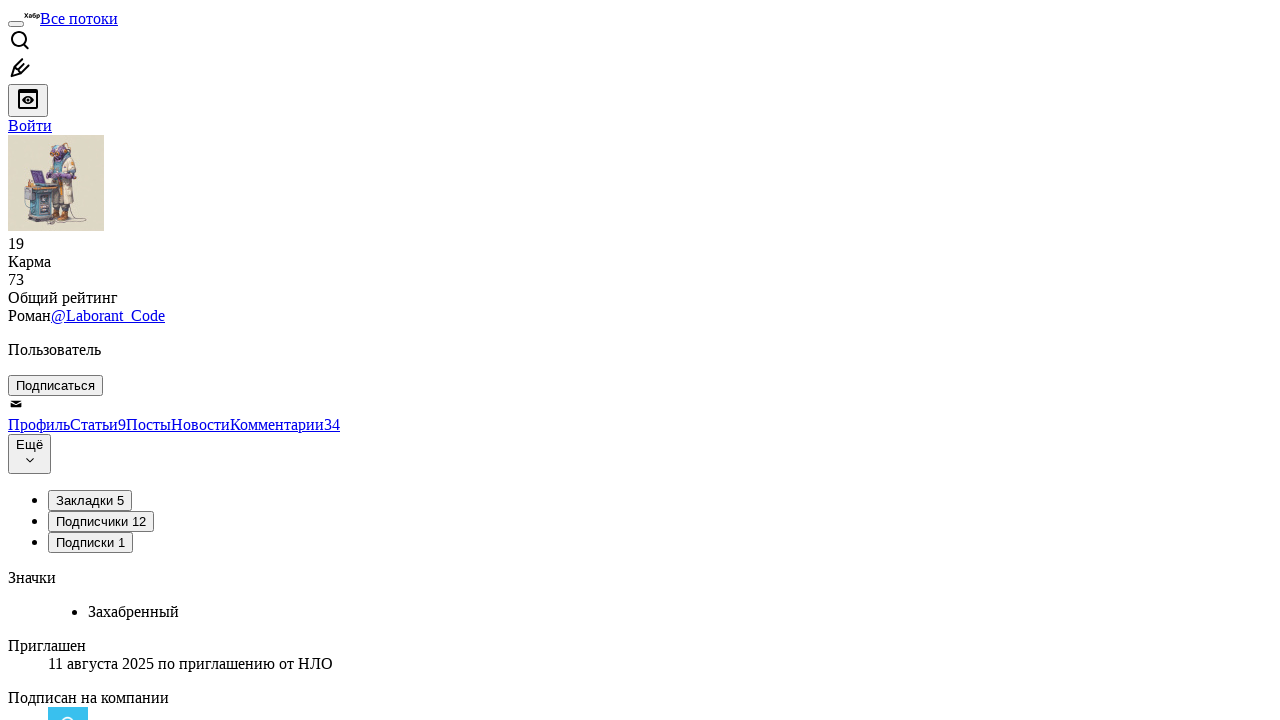

Verified that '100-й' (100th) ranking text is visible
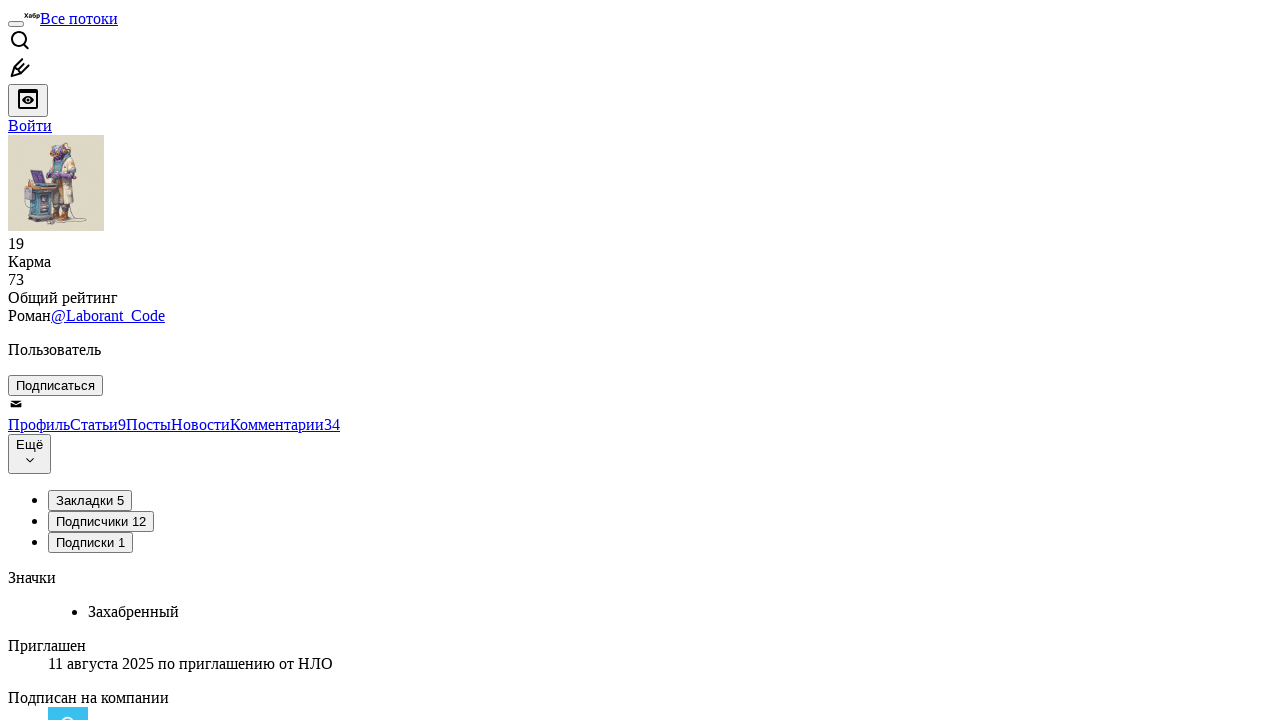

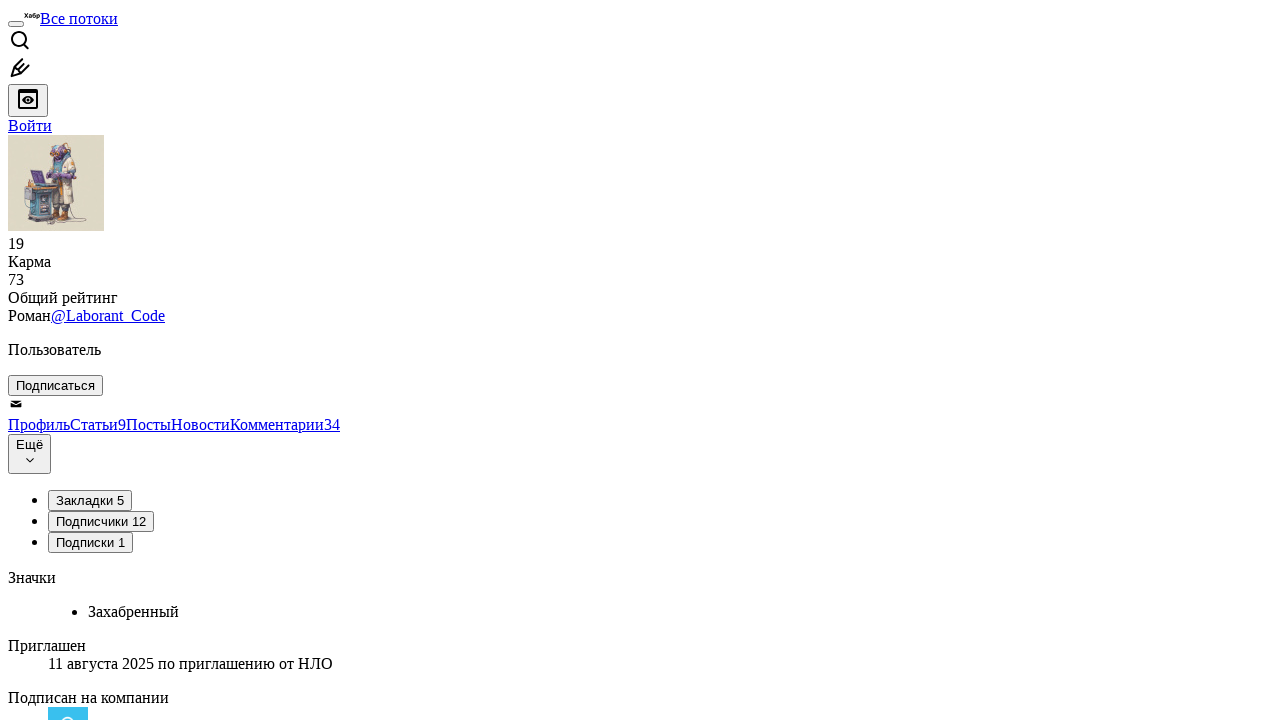